Tests drag and drop functionality by dragging an element and dropping it on a target area, then verifies the text changes from "Drop here" to "Dropped!"

Starting URL: https://demoqa.com/droppable

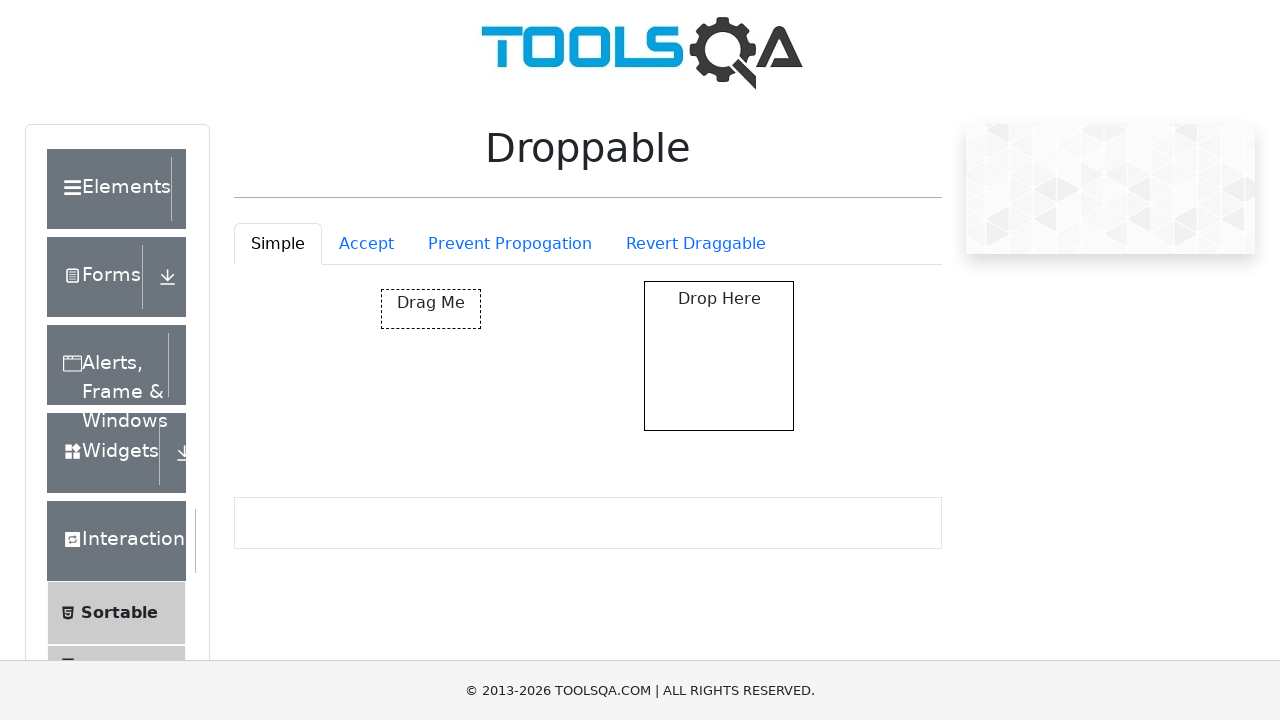

Located the draggable element
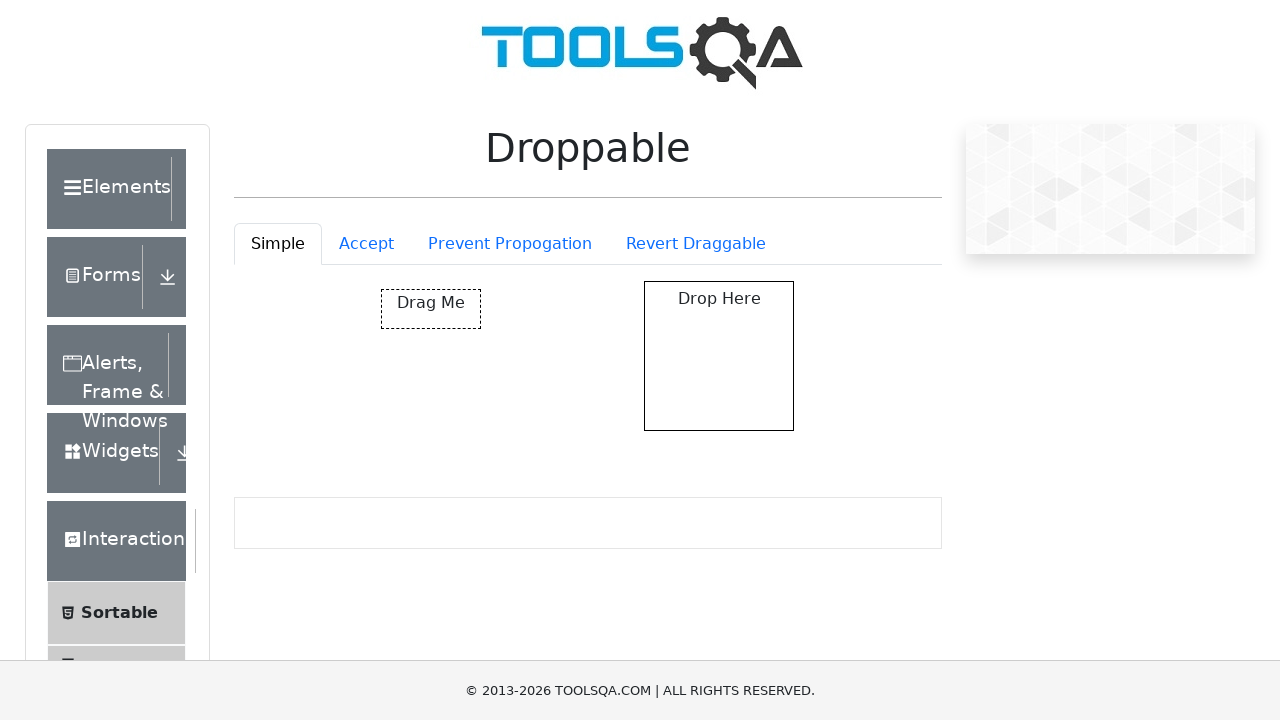

Located the droppable target element
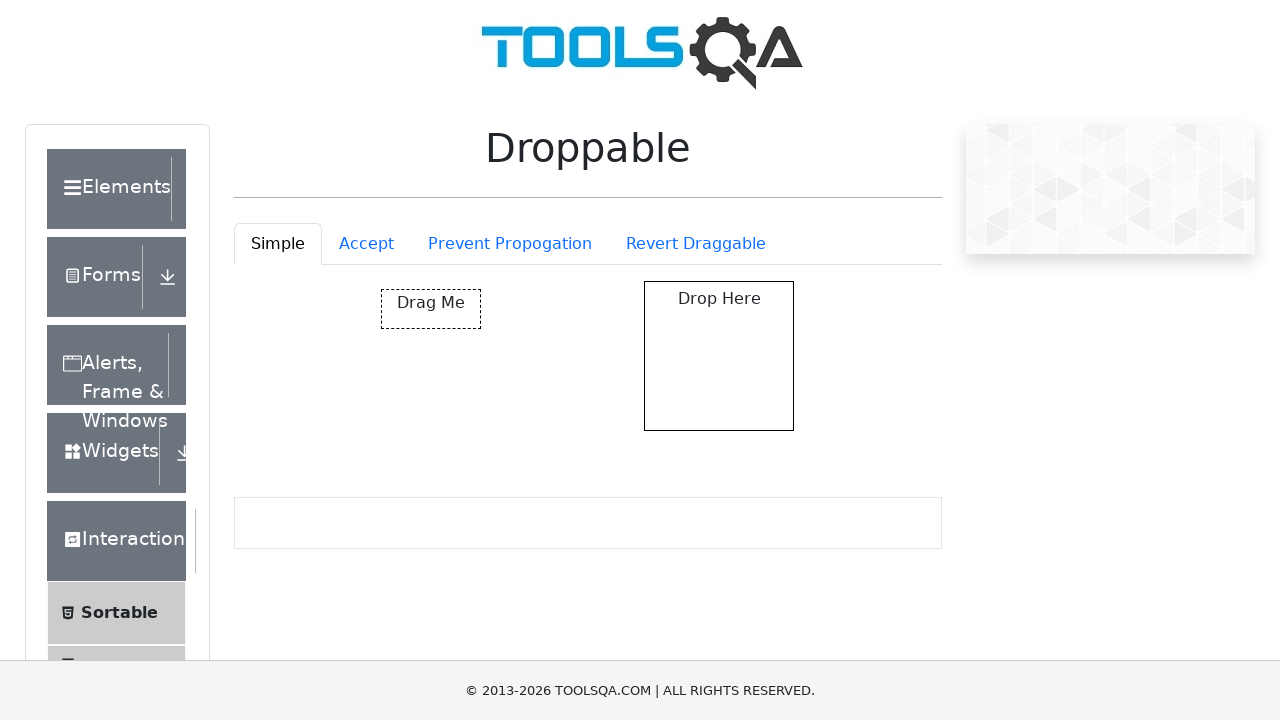

Dragged element to drop target at (719, 356)
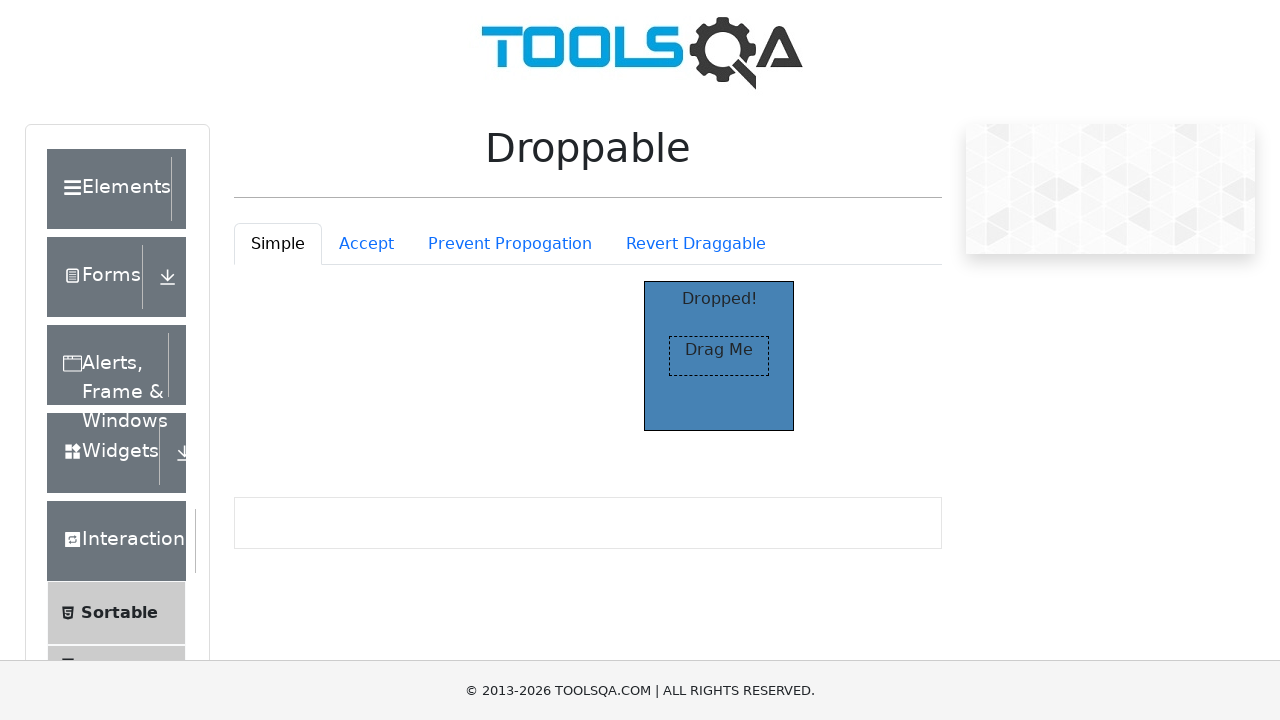

Located the 'Dropped!' text element
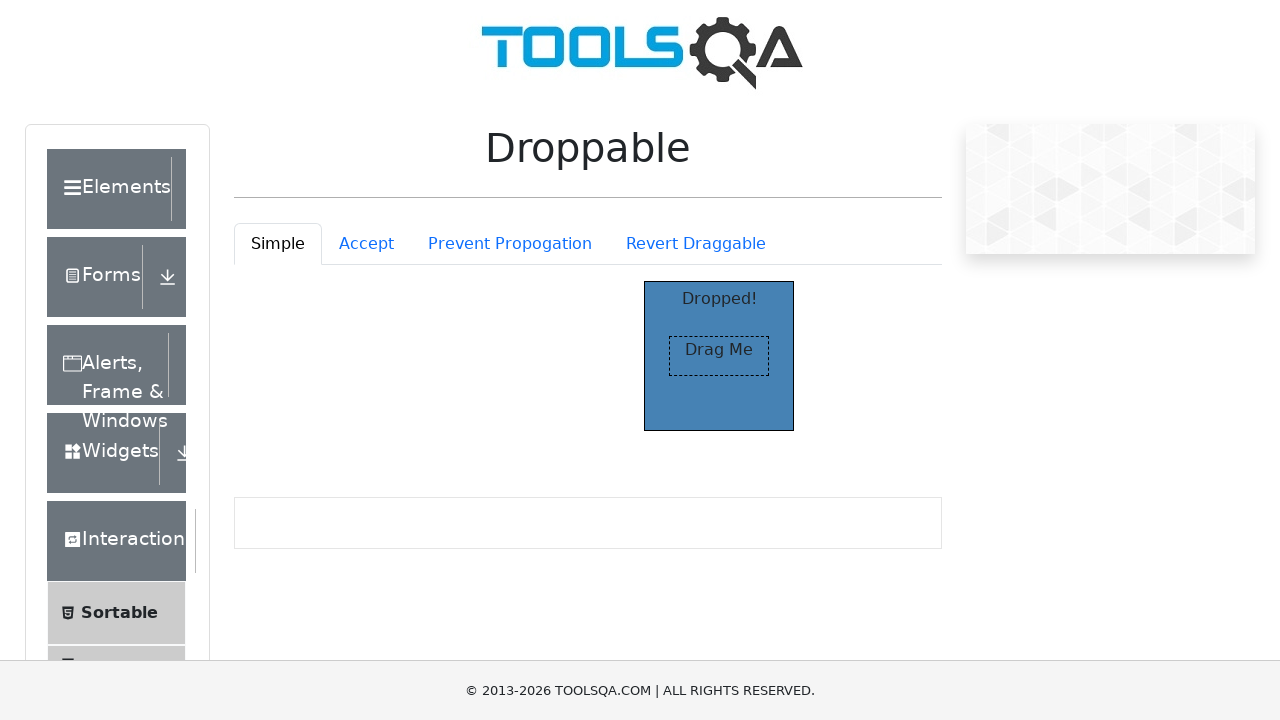

Verified 'Dropped!' text is visible
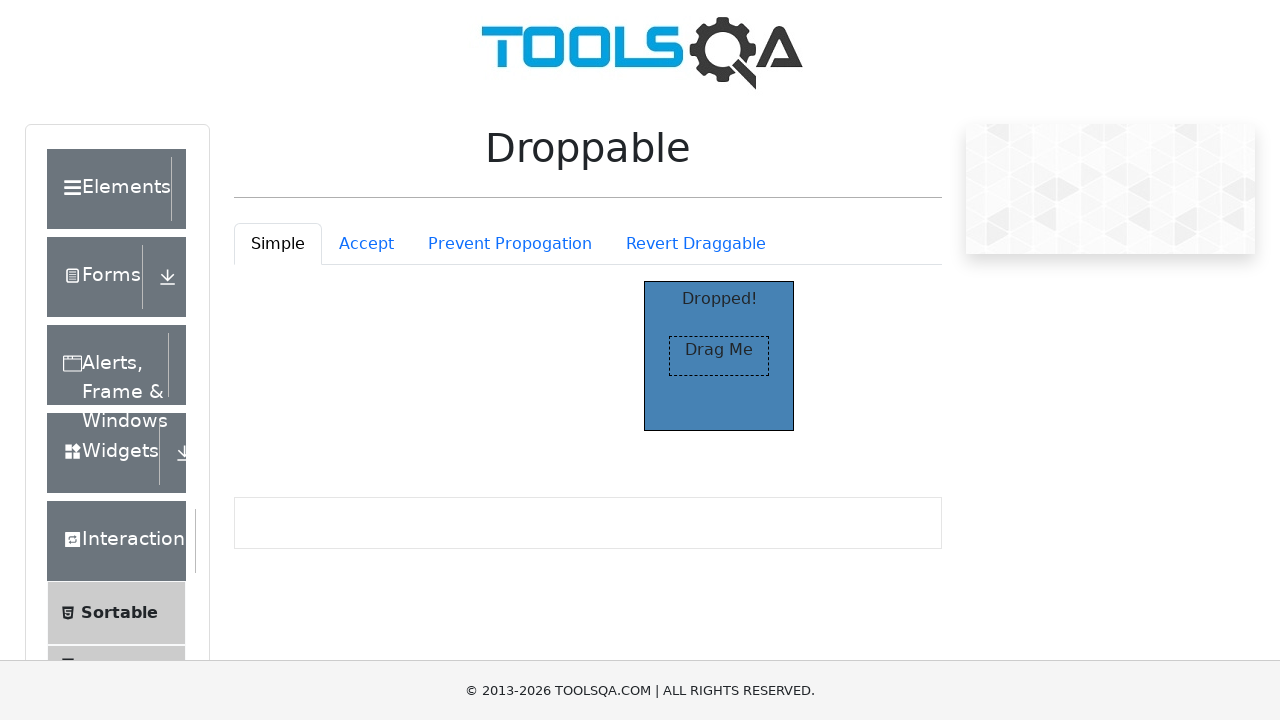

Verified text content changed from 'Drop here' to 'Dropped!'
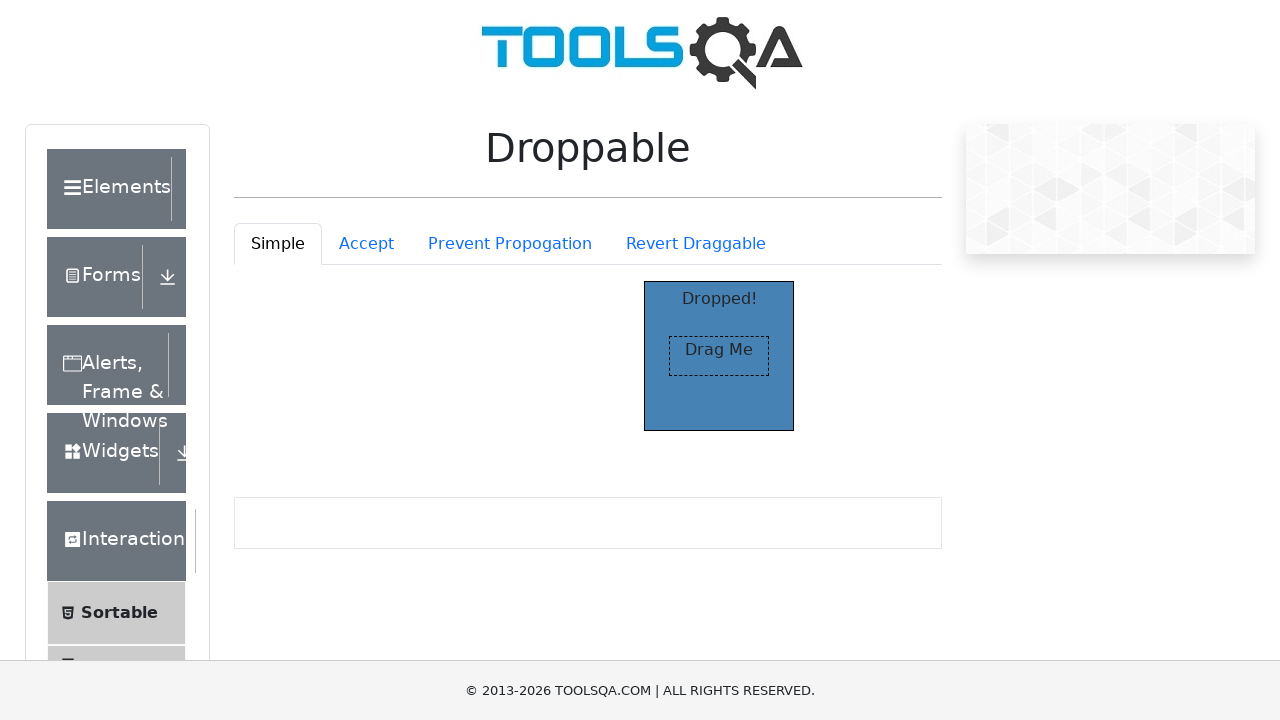

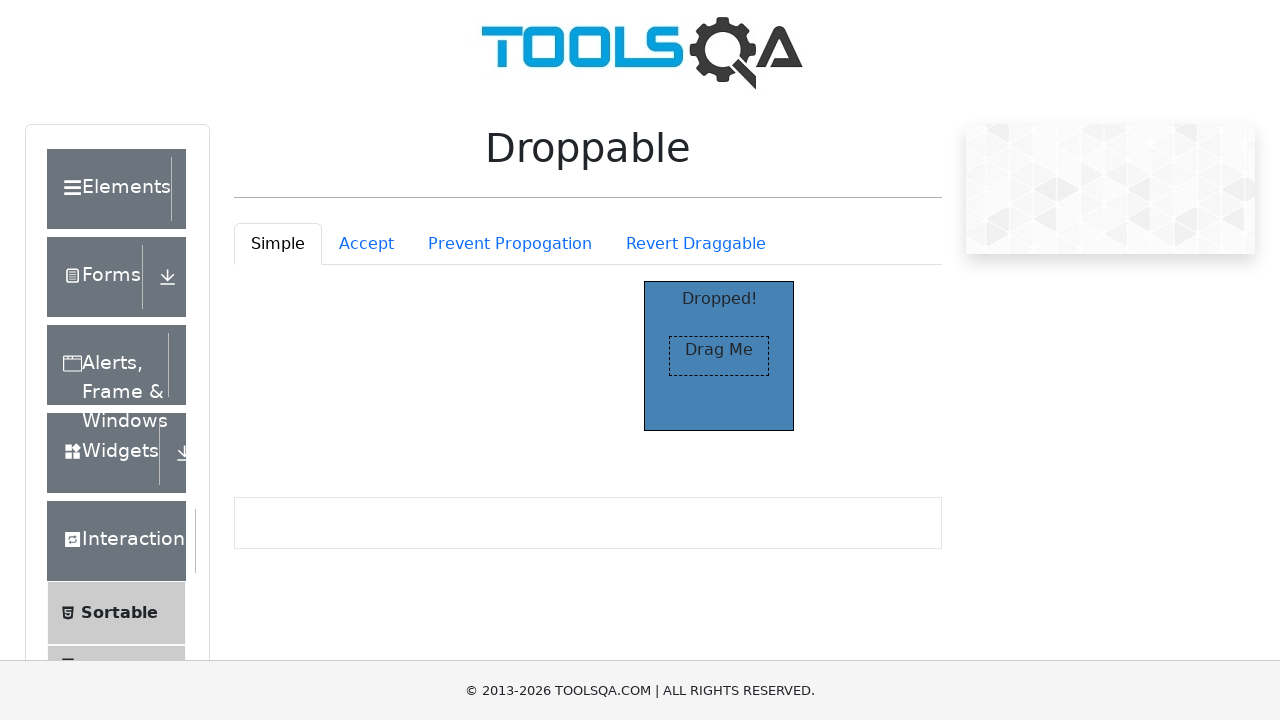